Verifies that all navigation links in the navbar are present

Starting URL: https://saudemental.sesirs.org.br/

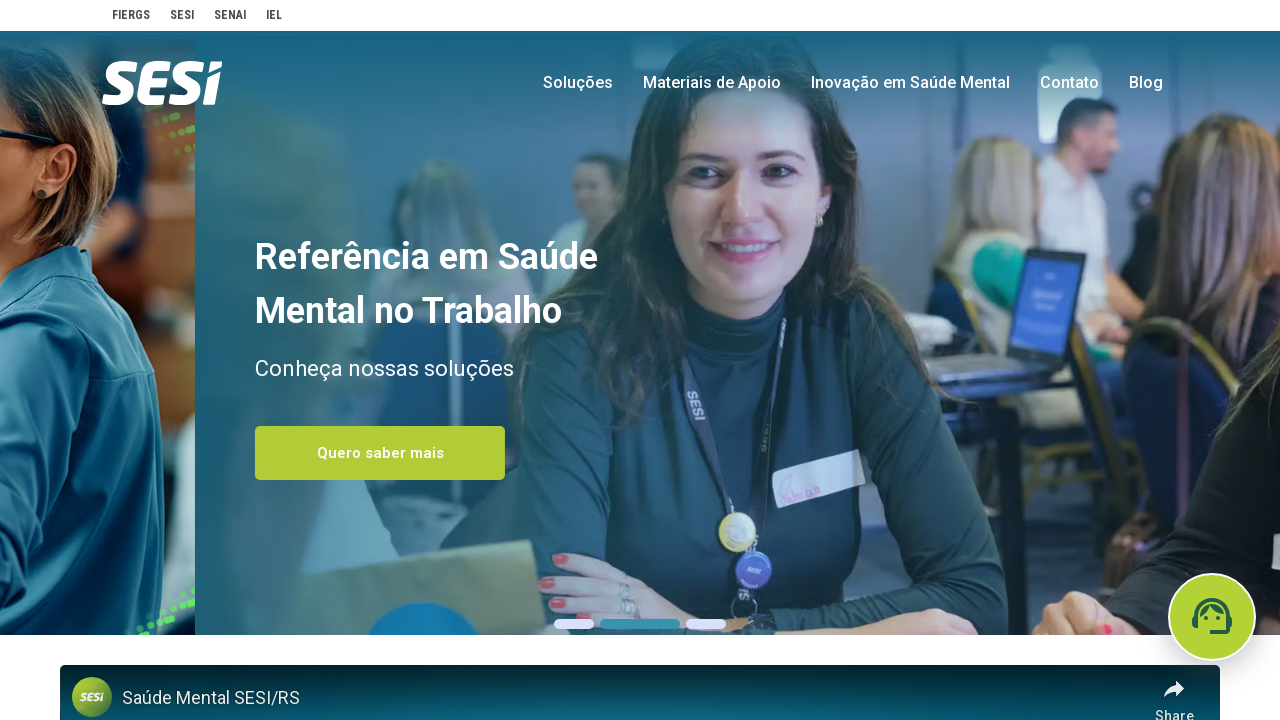

Located navbar container element
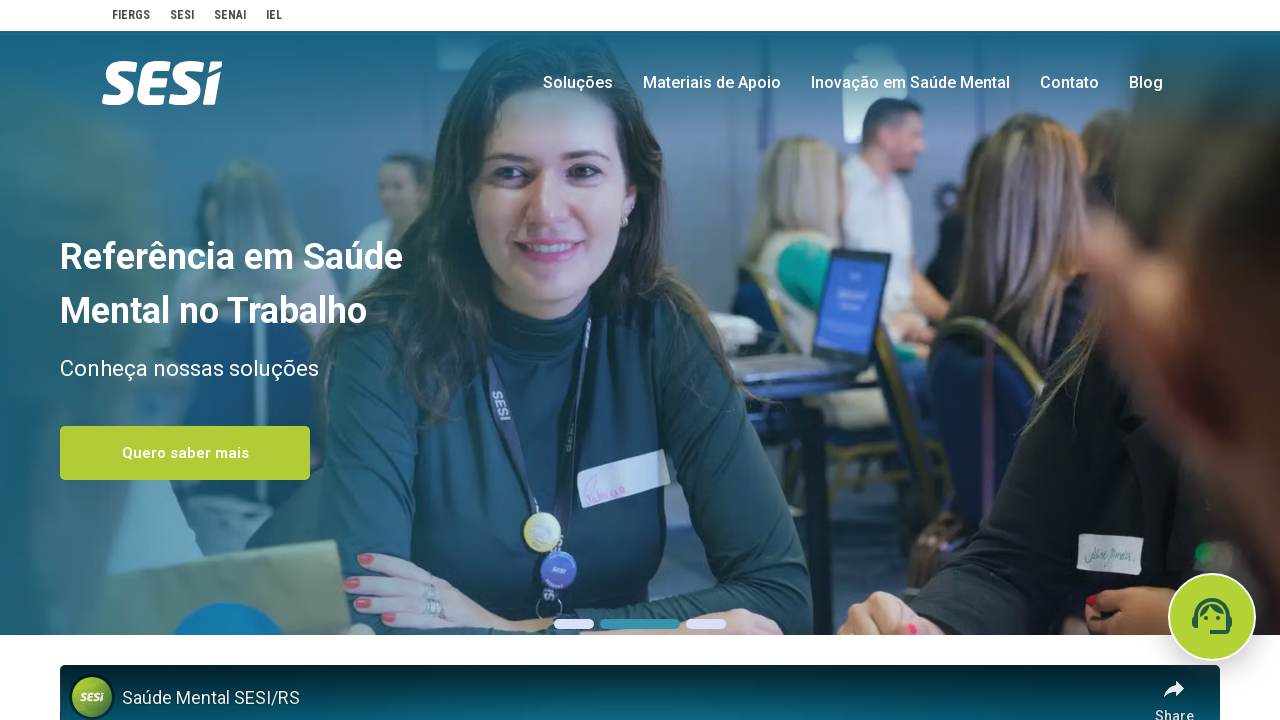

Verified 'Soluções' link is visible in navbar
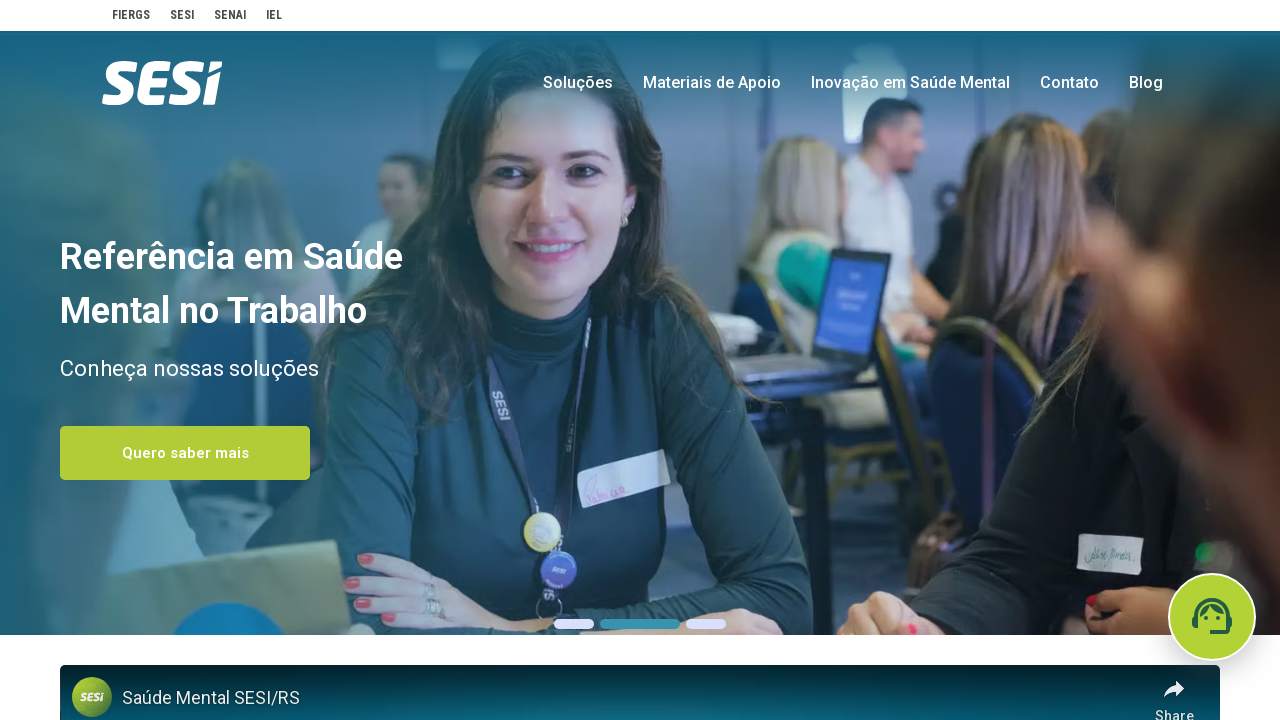

Verified 'Materiais de Apoio' link is visible in navbar
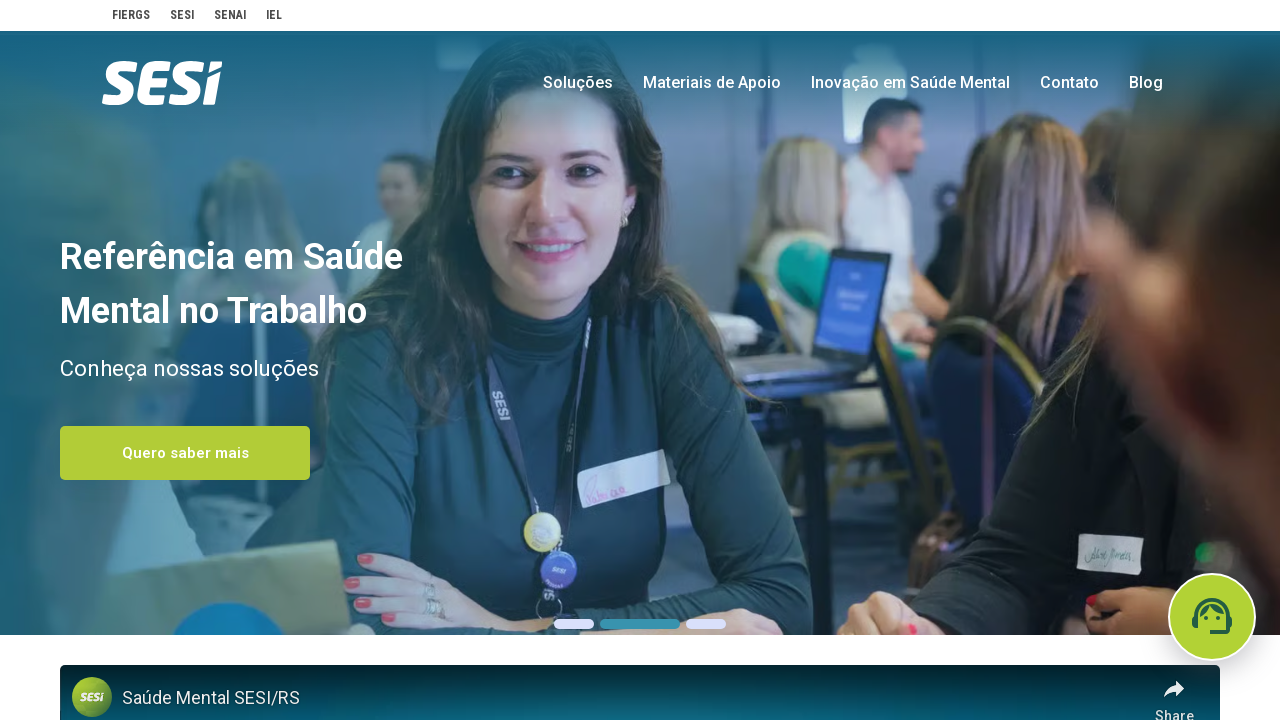

Verified 'Inovação em Saúde Mental' link is visible in navbar
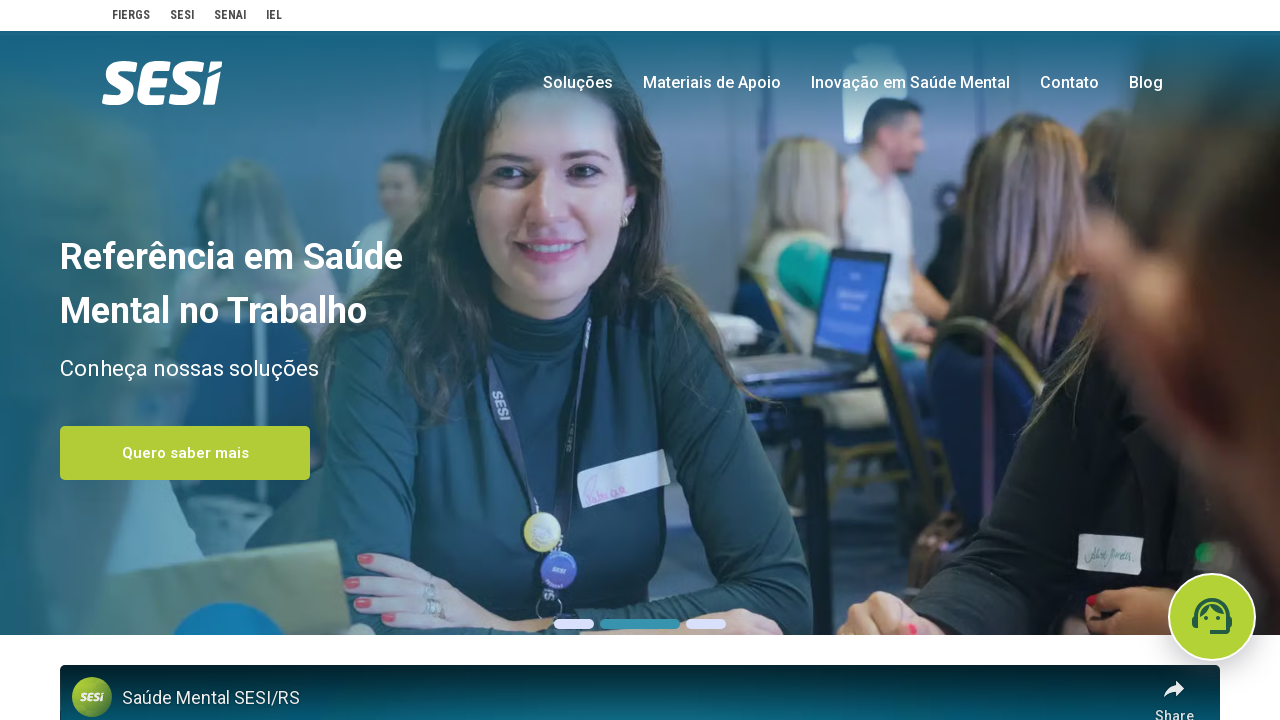

Verified 'Contato' link is visible in navbar
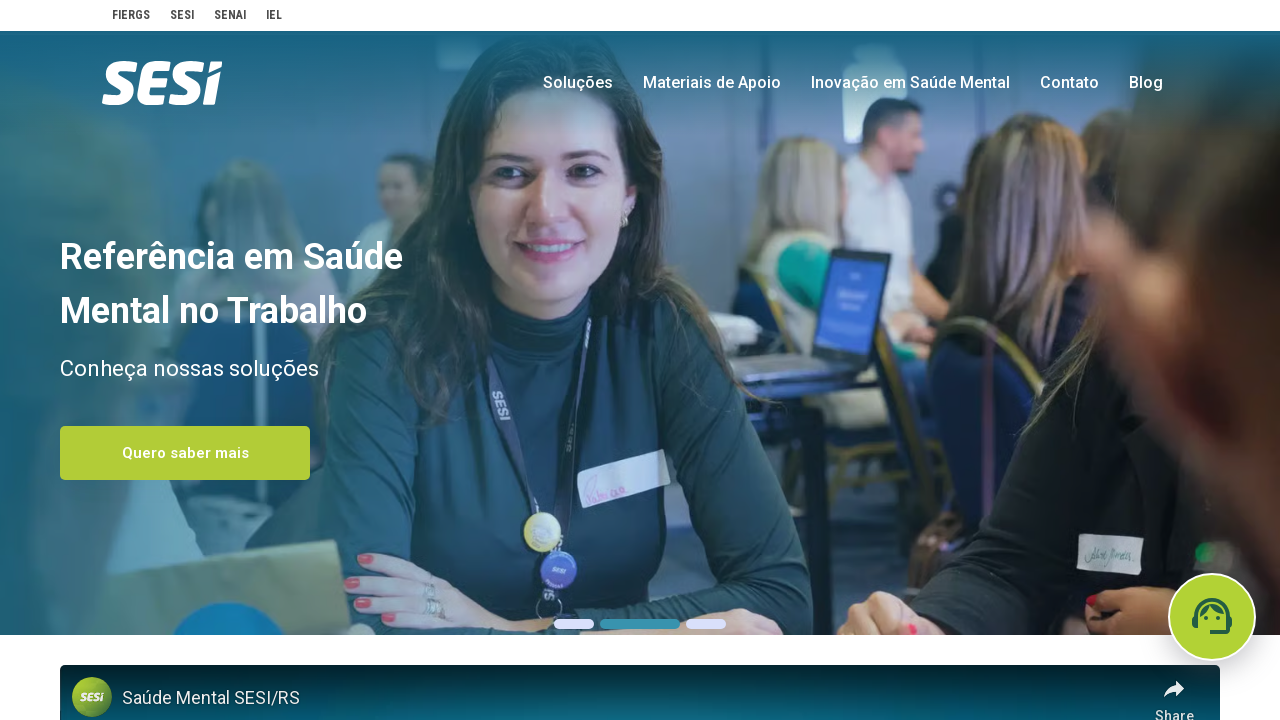

Verified 'Blog' link is visible in navbar
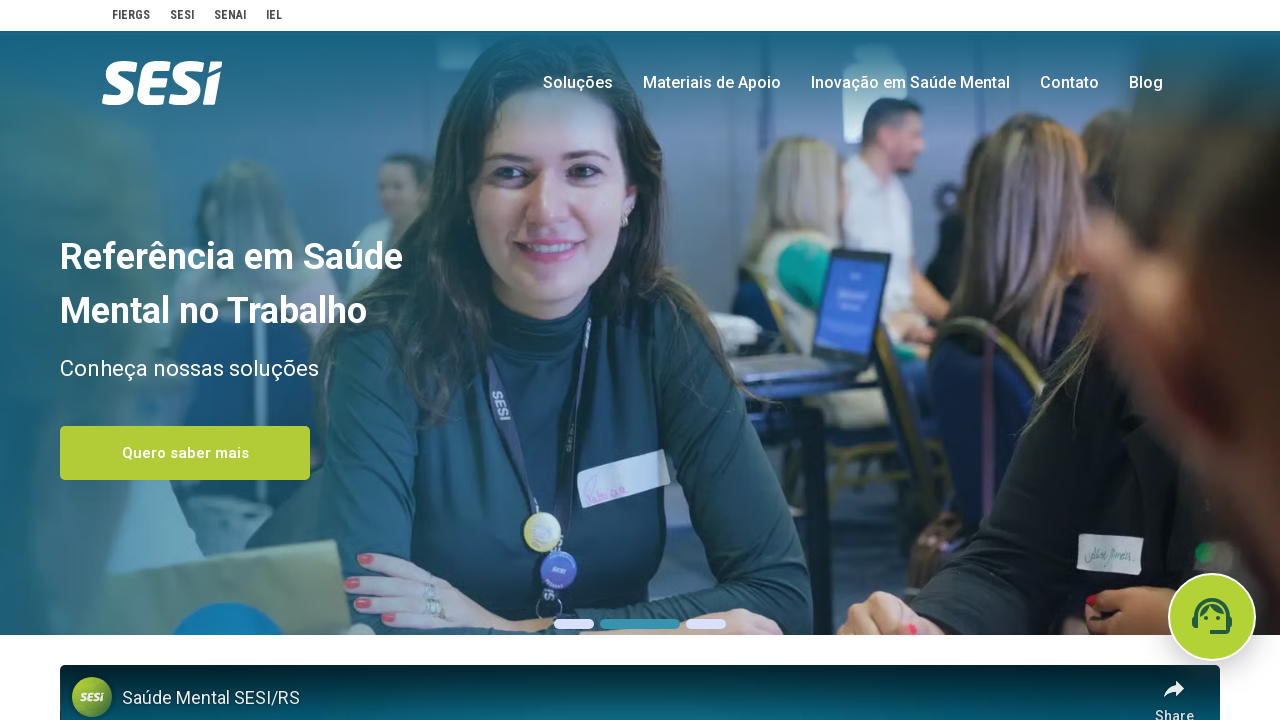

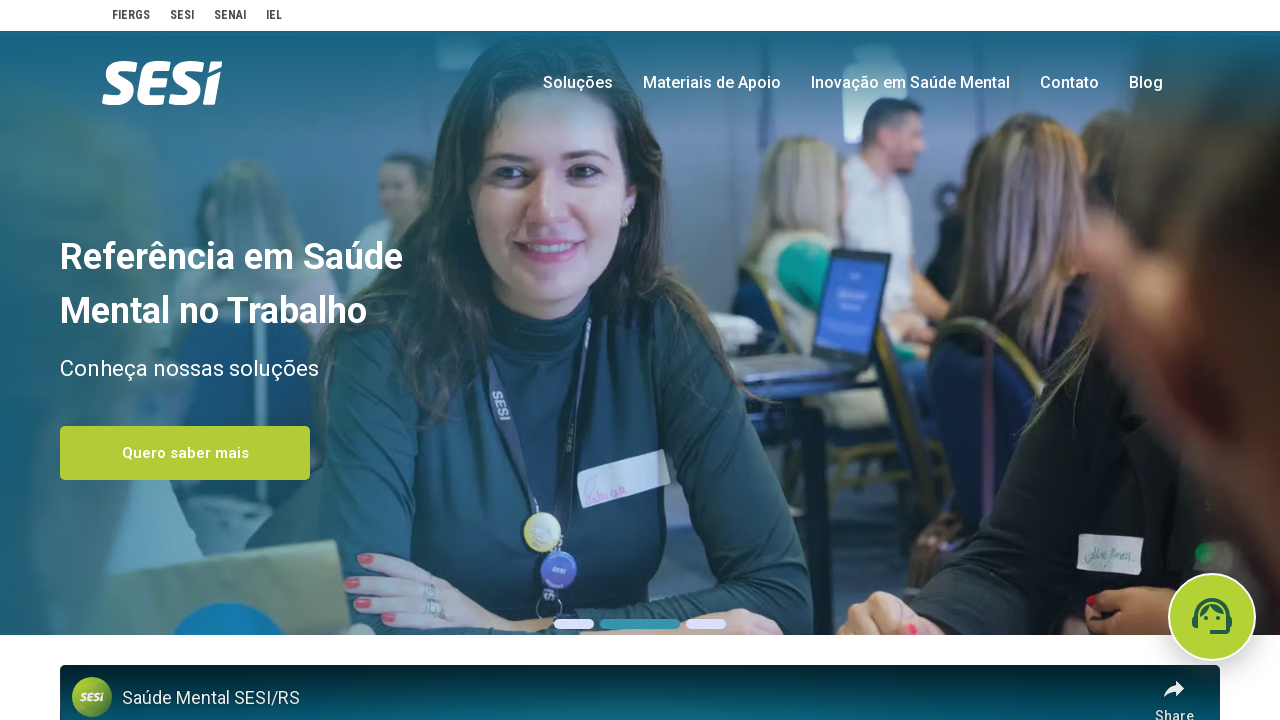